Tests dynamic loading page where a hidden element becomes visible after clicking a start button, waiting for the loading bar to complete and verifying the finish text appears

Starting URL: http://the-internet.herokuapp.com/dynamic_loading/1

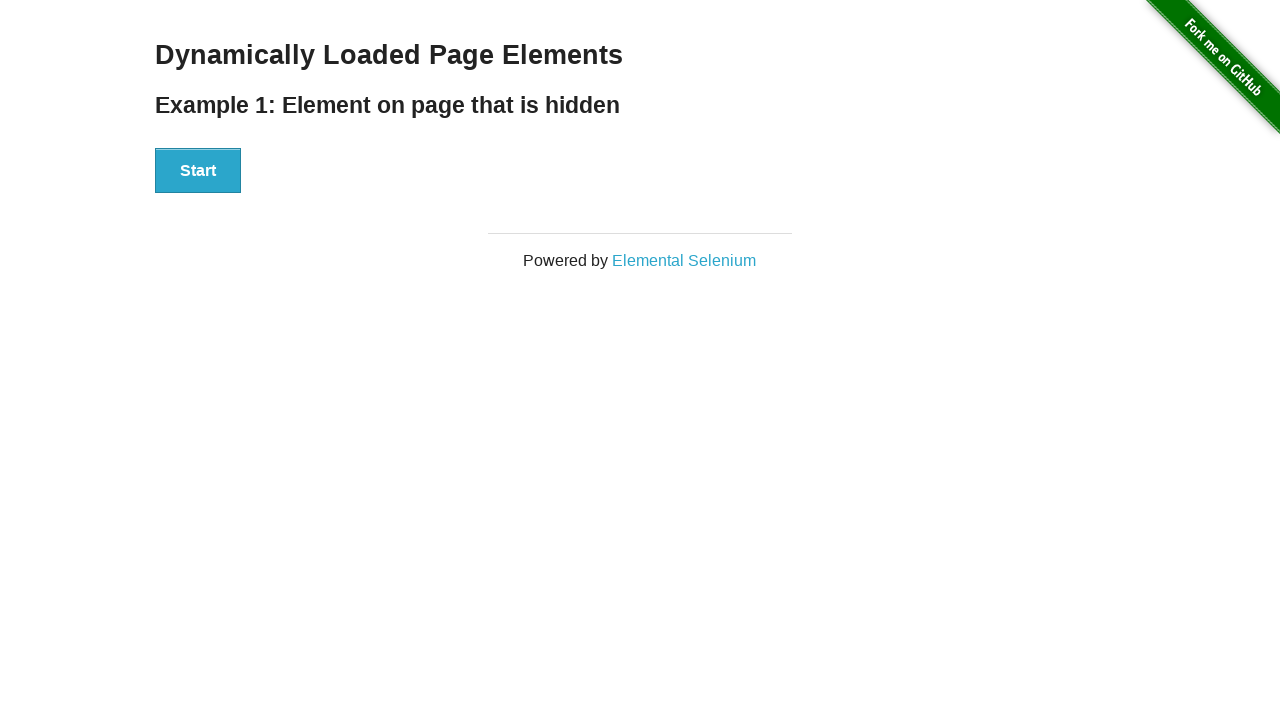

Clicked the Start button to initiate dynamic loading at (198, 171) on #start button
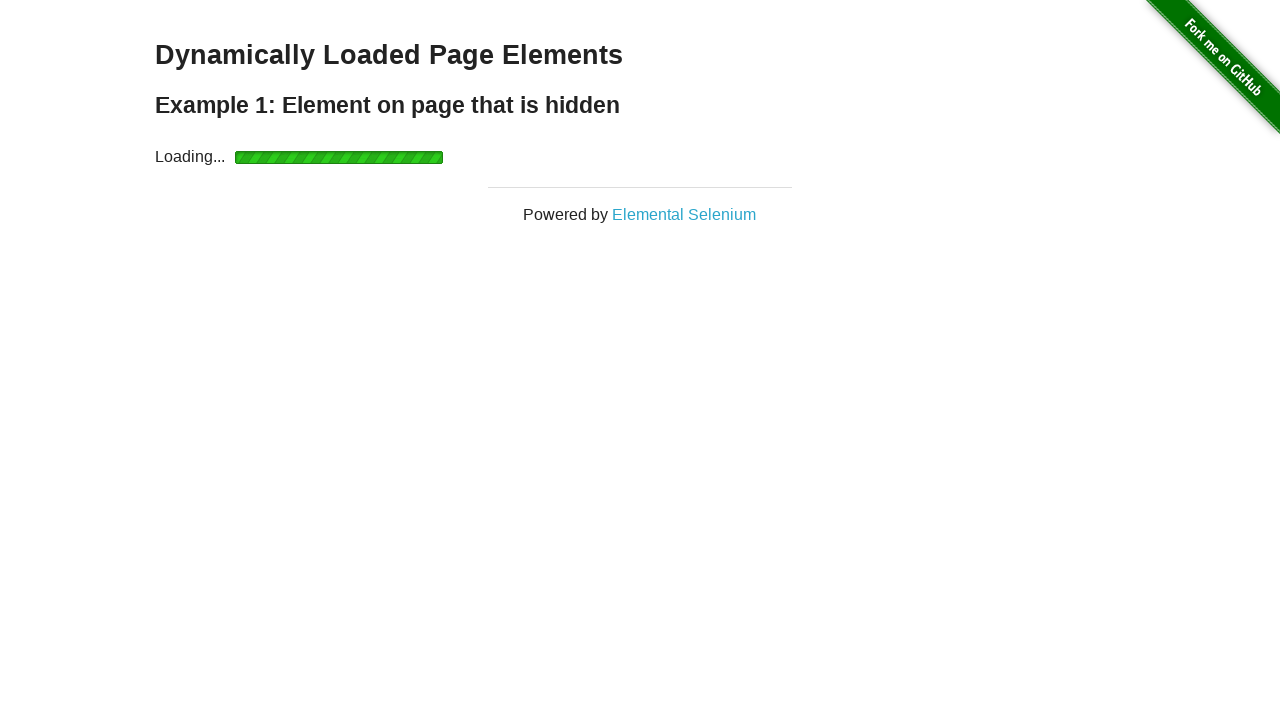

Loading completed and finish element became visible
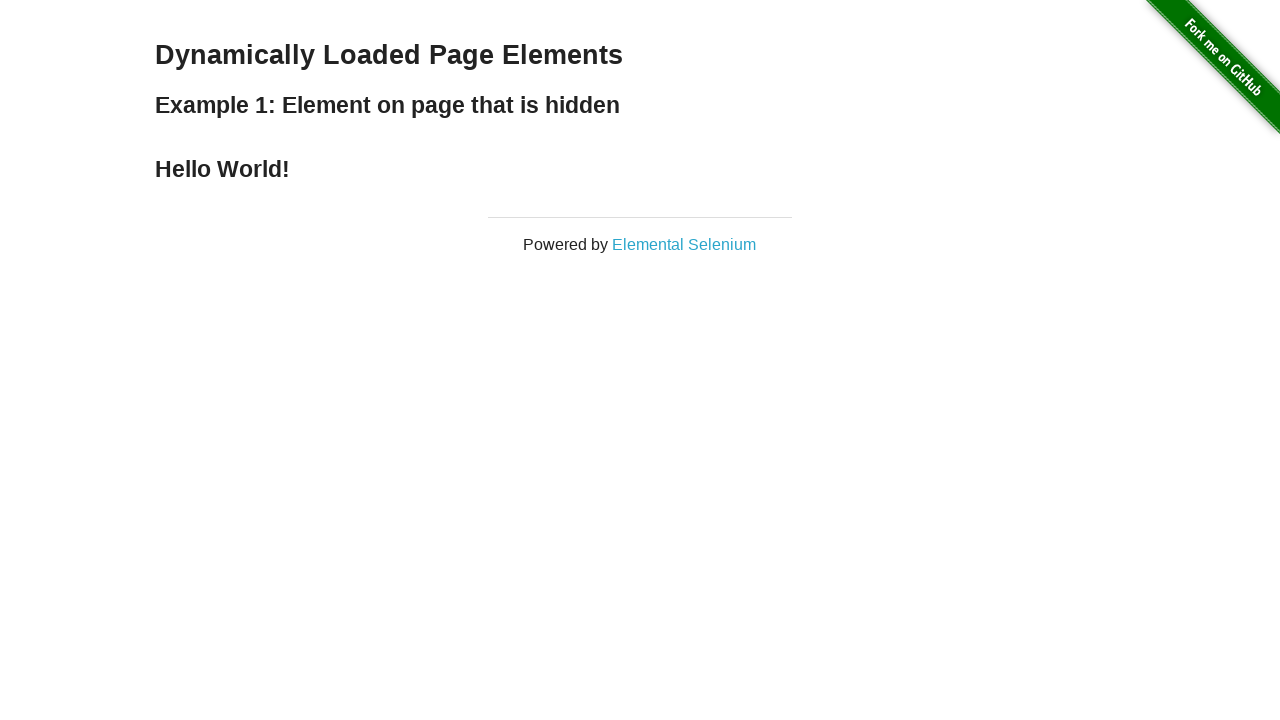

Verified that the finish element is visible
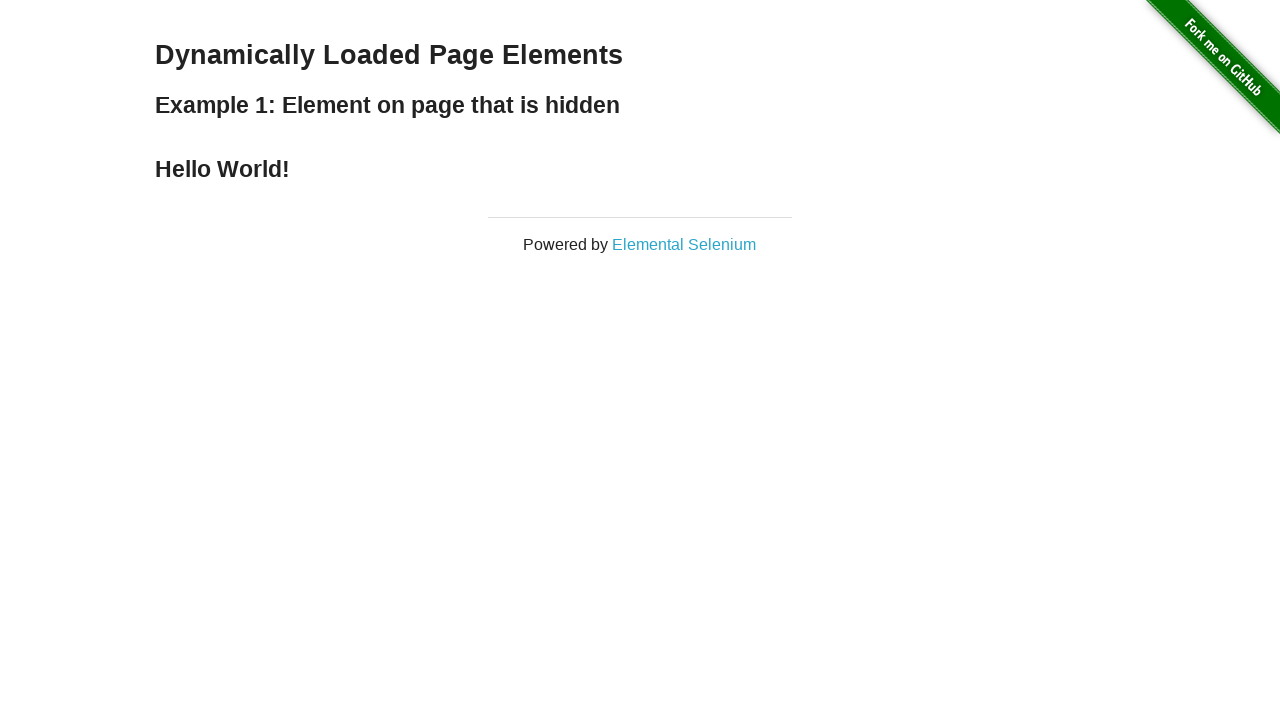

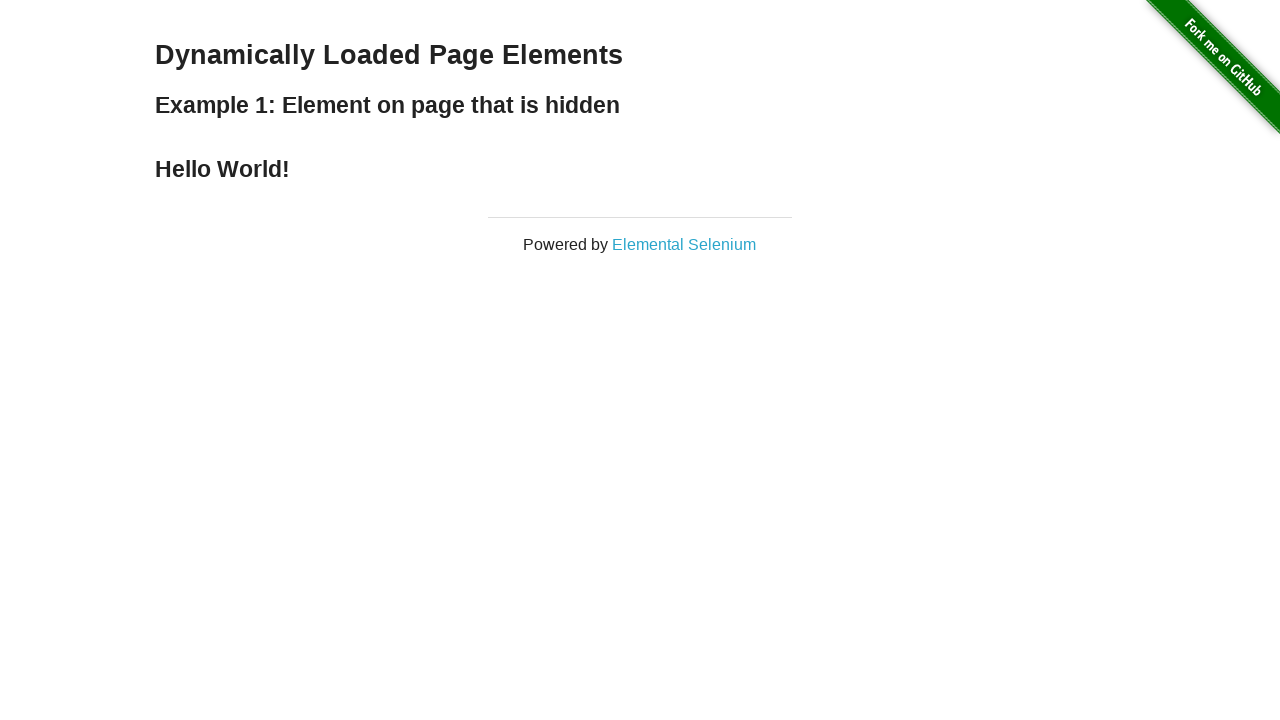